Tests clicking the Terms and Conditions link in the footer

Starting URL: https://www.freeconferencecall.com/en/us

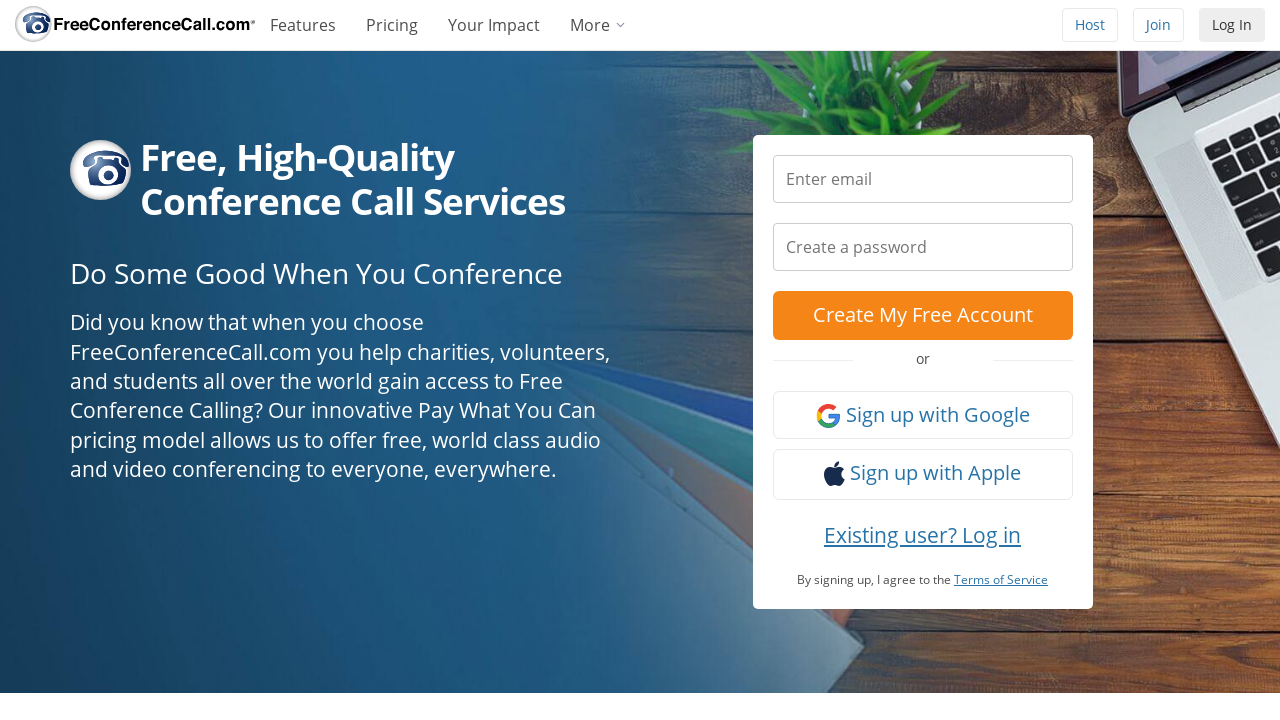

Navigated to Free Conference Call homepage
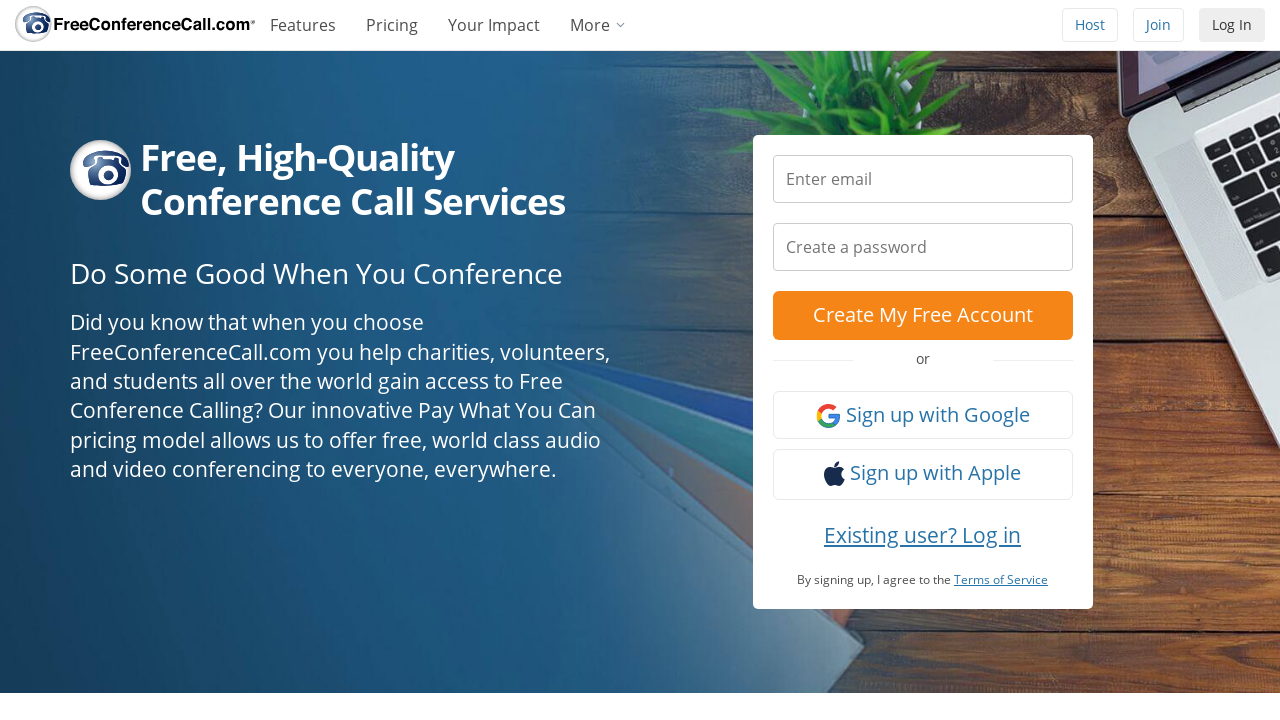

Clicked Terms and Conditions link in footer at (474, 629) on xpath=//*[@id="sitelegend"]/ul/li[3]/a
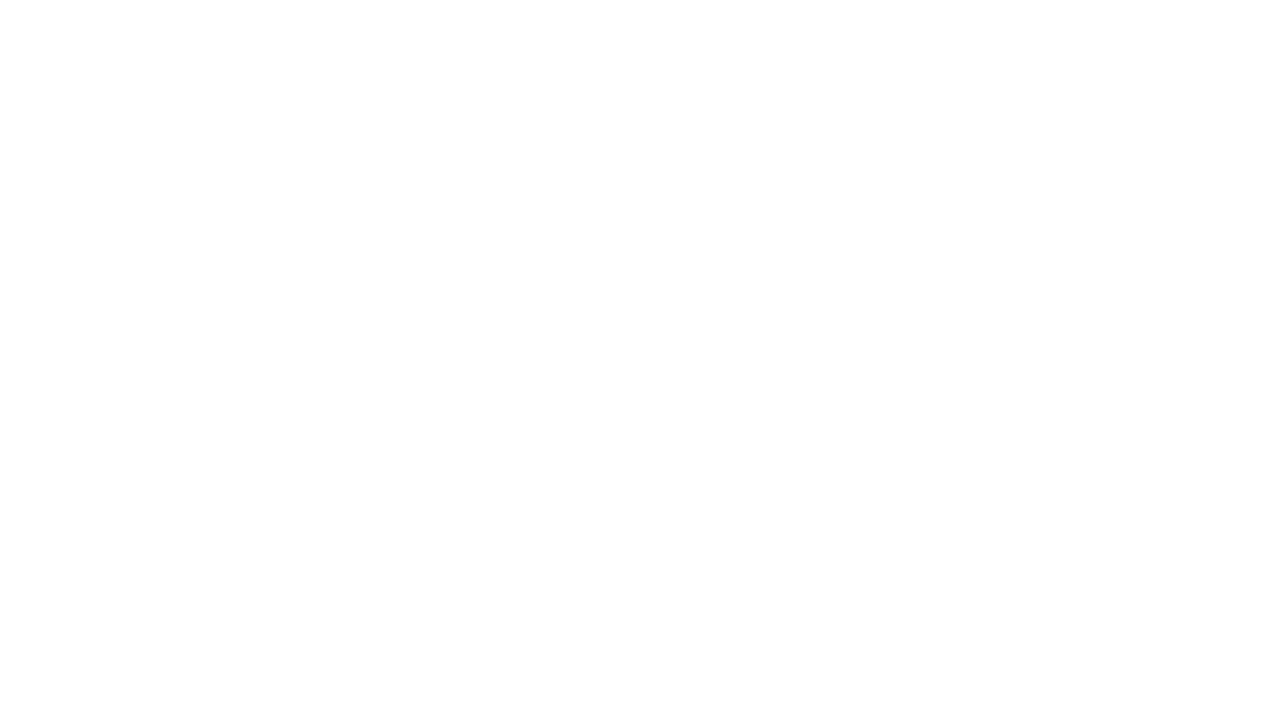

Terms and Conditions page loaded
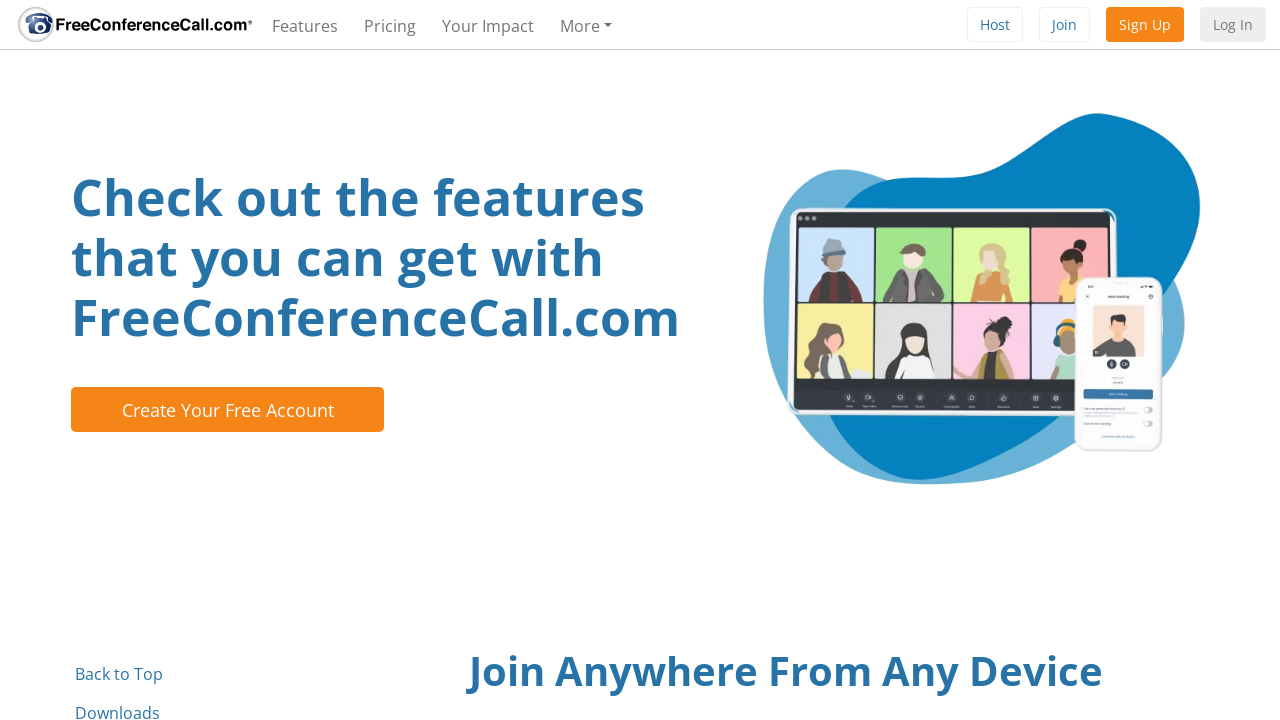

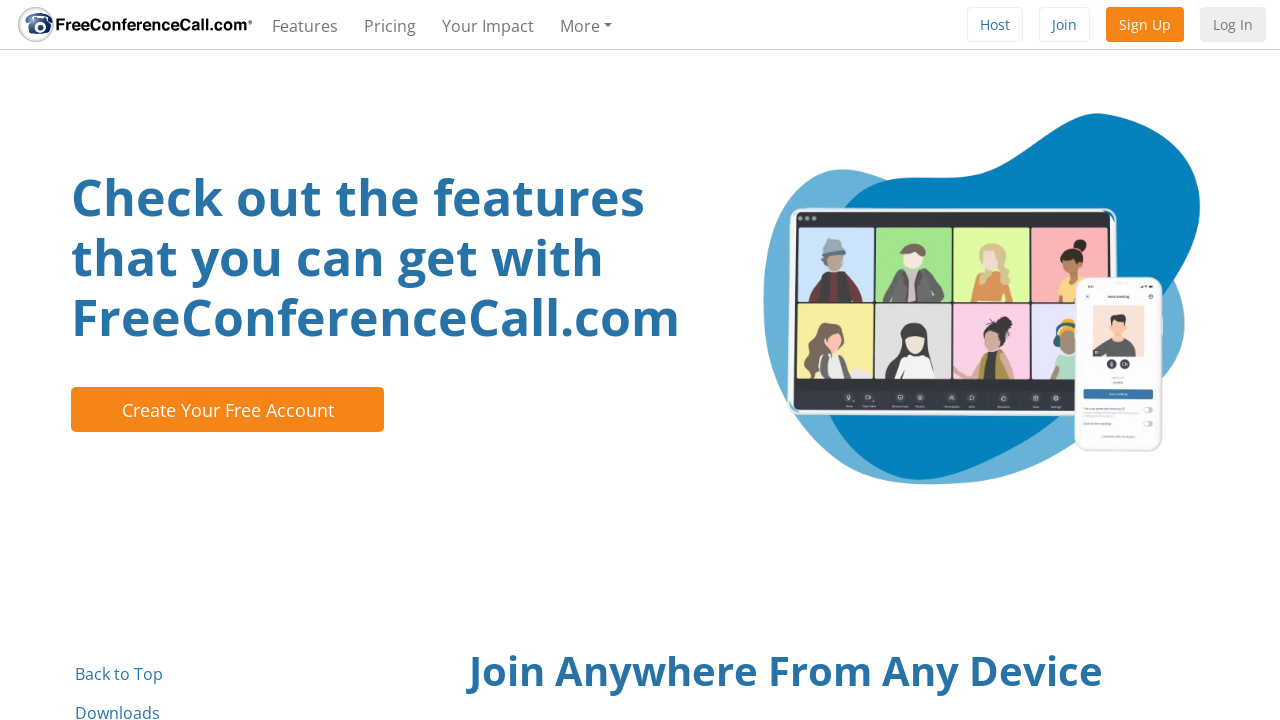